Verifies that the "Log In" button on the NextBaseCRM login page has the expected text value

Starting URL: https://login1.nextbasecrm.com/

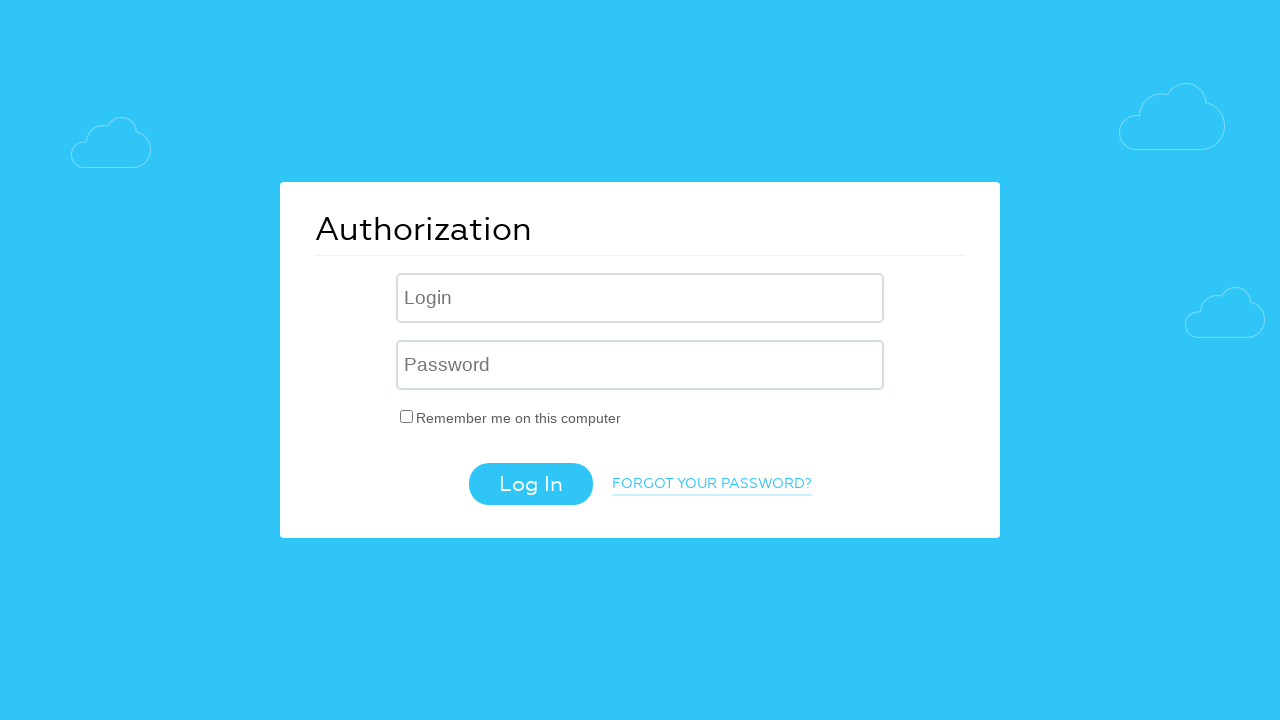

Navigated to NextBaseCRM login page
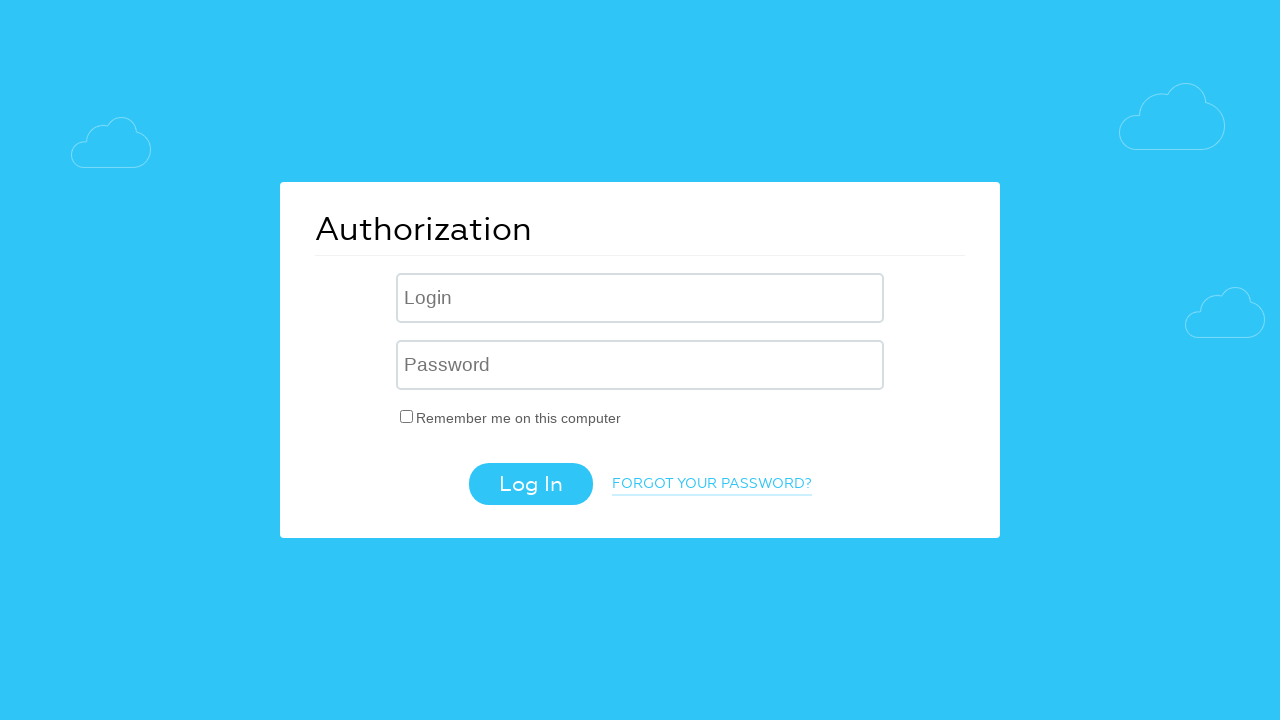

Located the Log In button using CSS selector 'input.login-btn'
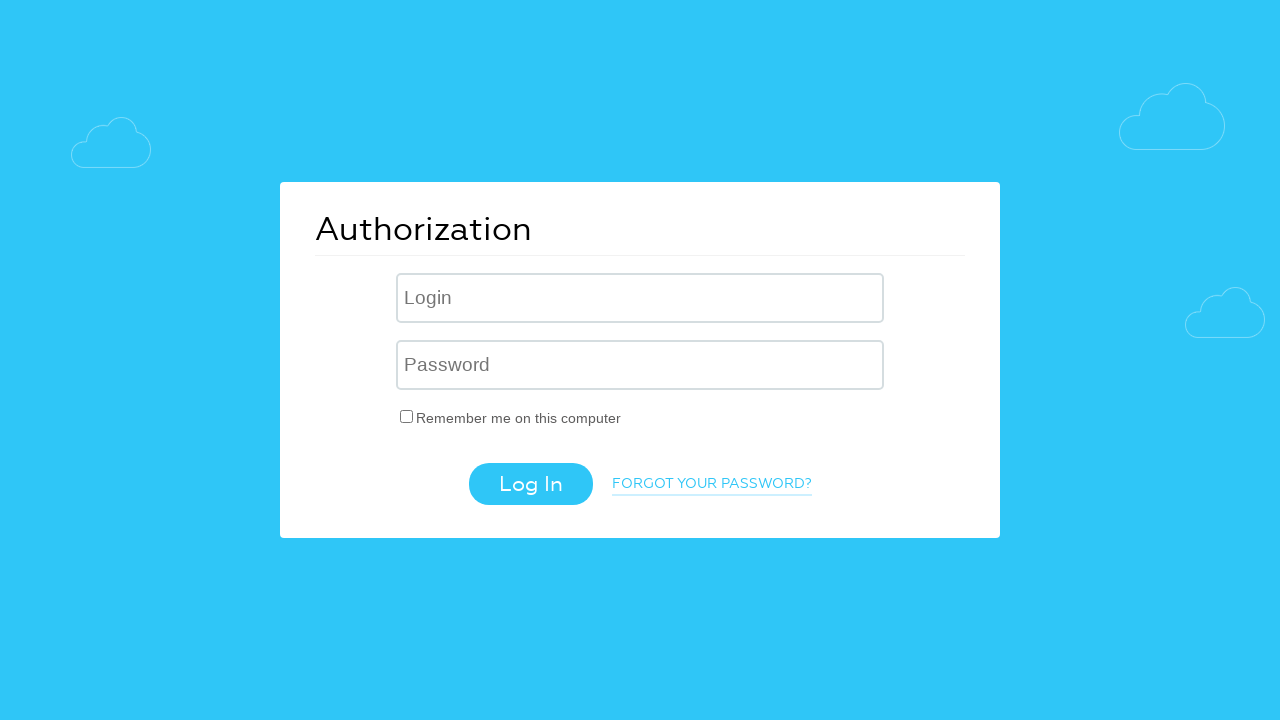

Retrieved the 'value' attribute from the Log In button: 'Log In'
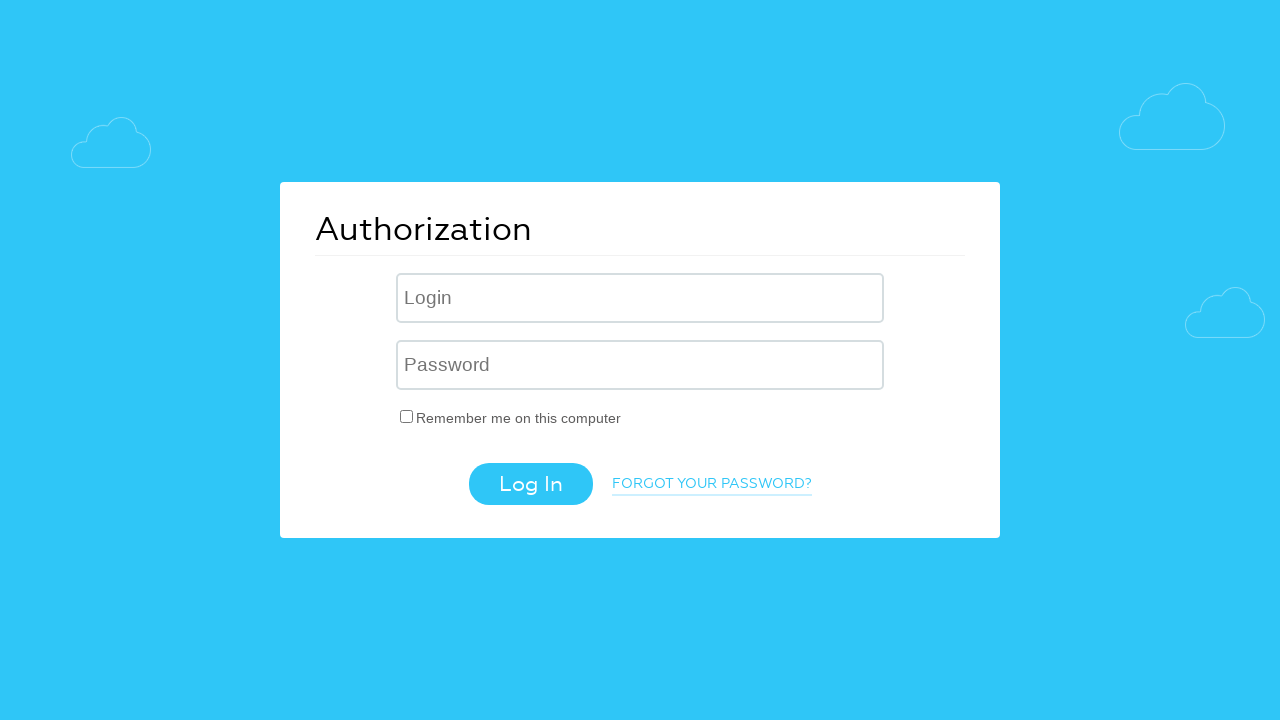

Assertion passed: Log In button text matches expected value 'Log In'
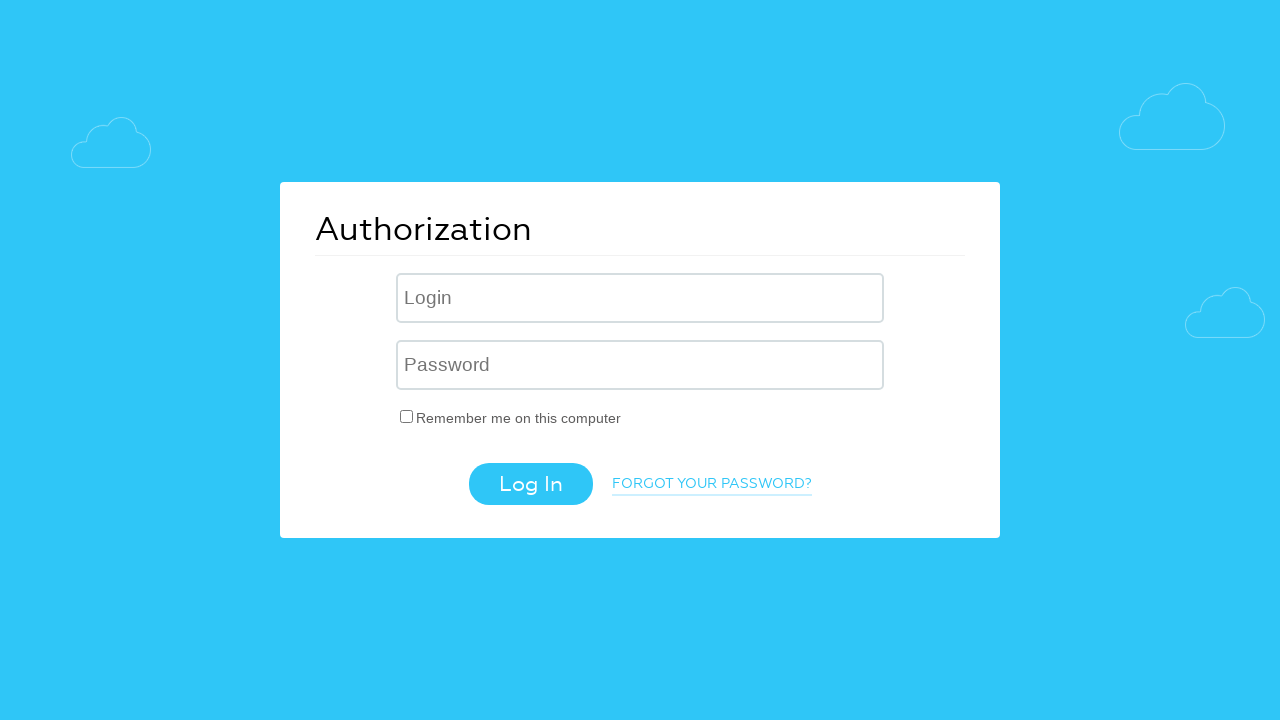

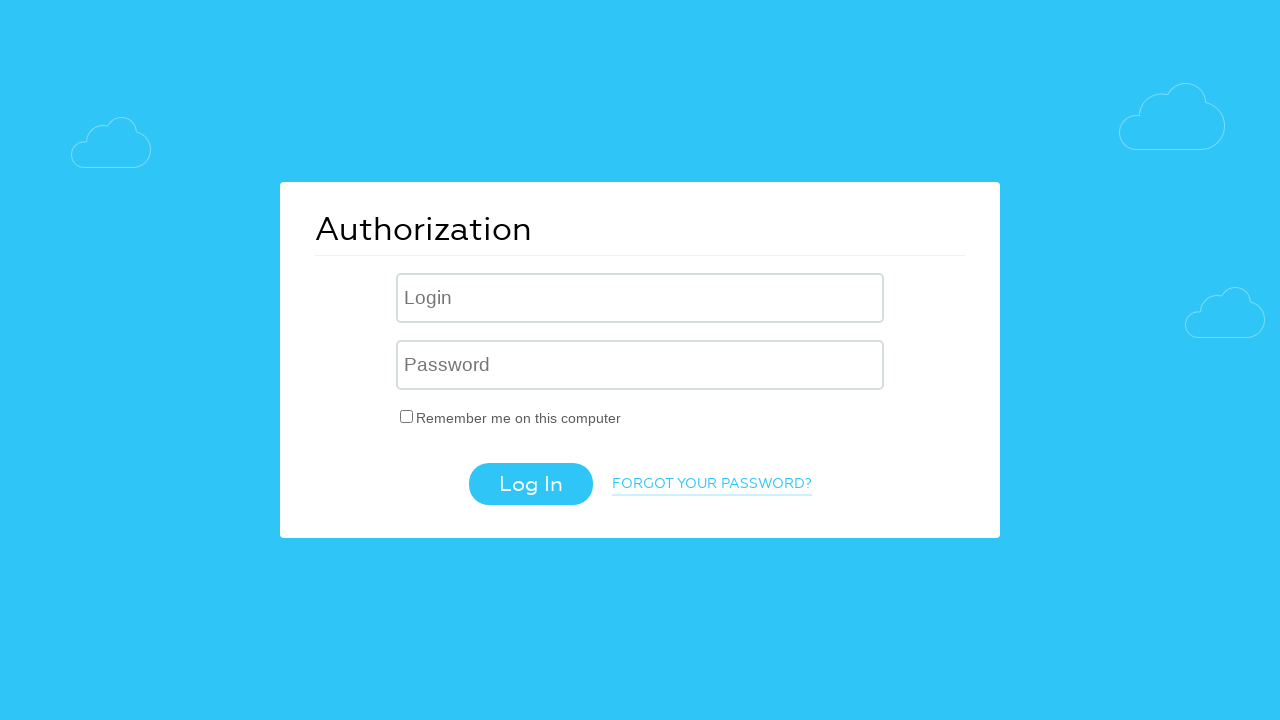